Automates a math exercise page by reading a value, calculating a logarithmic formula result, filling in the answer, selecting checkboxes, submitting the form, and handling the resulting alert.

Starting URL: http://suninjuly.github.io/math.html

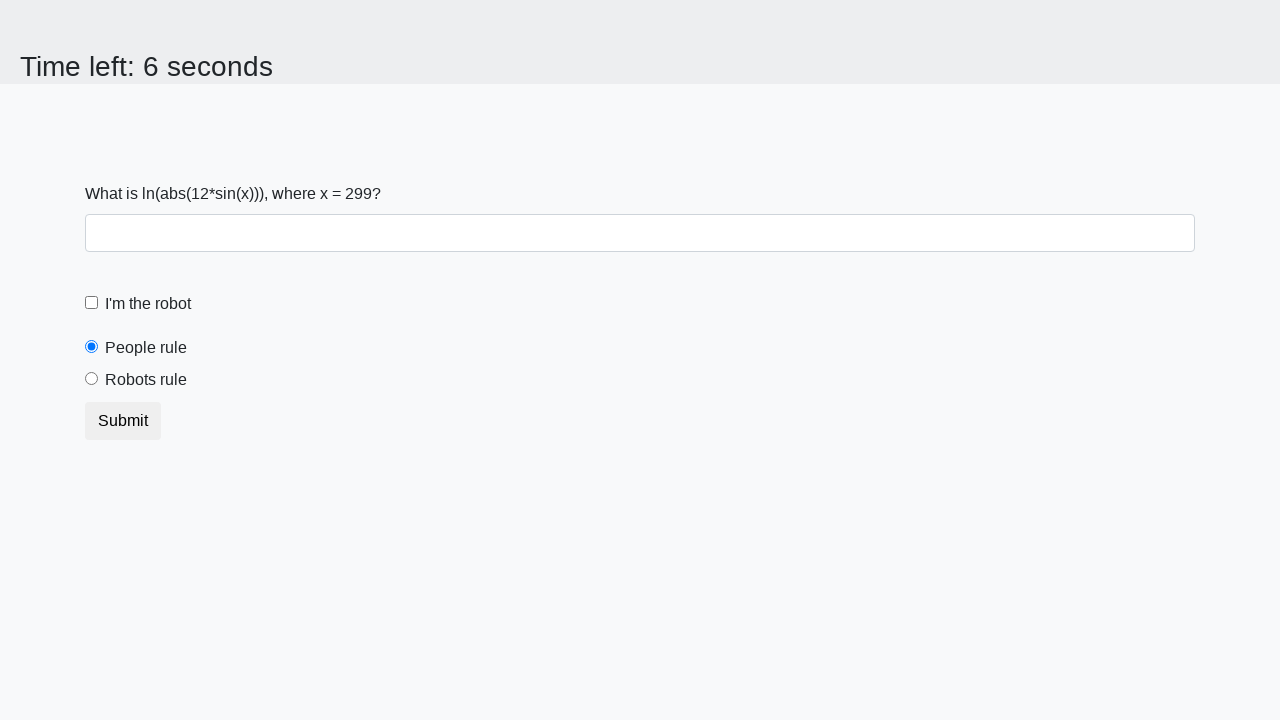

Located and read the x value from the page
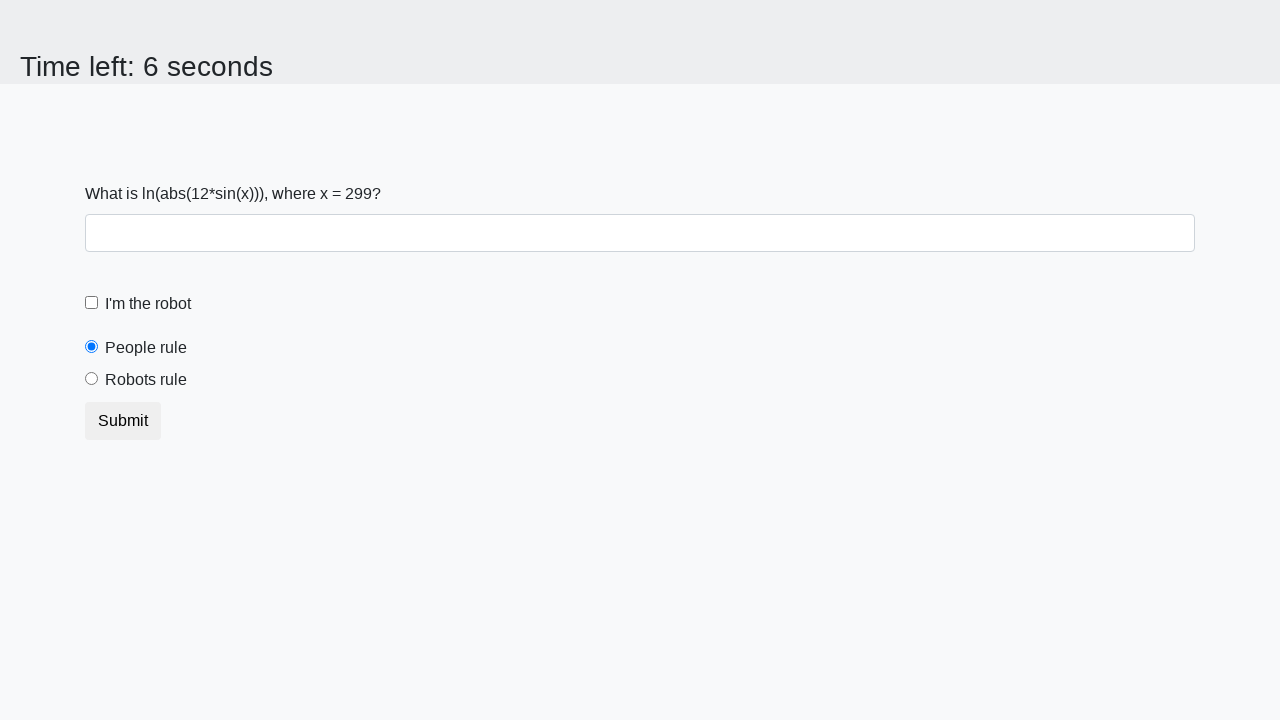

Calculated logarithmic formula result: y = log(abs(12*sin(299))) = 1.8340077516232756
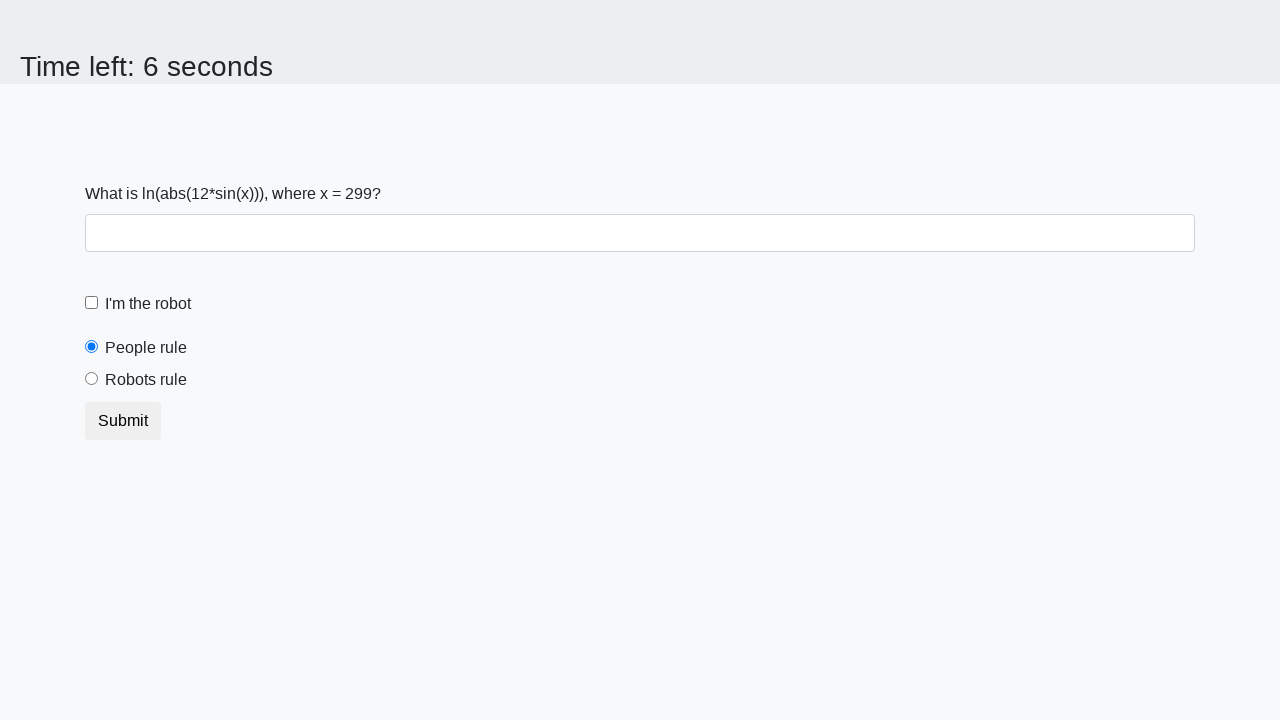

Filled answer field with calculated value: 1.8340077516232756 on .form-control
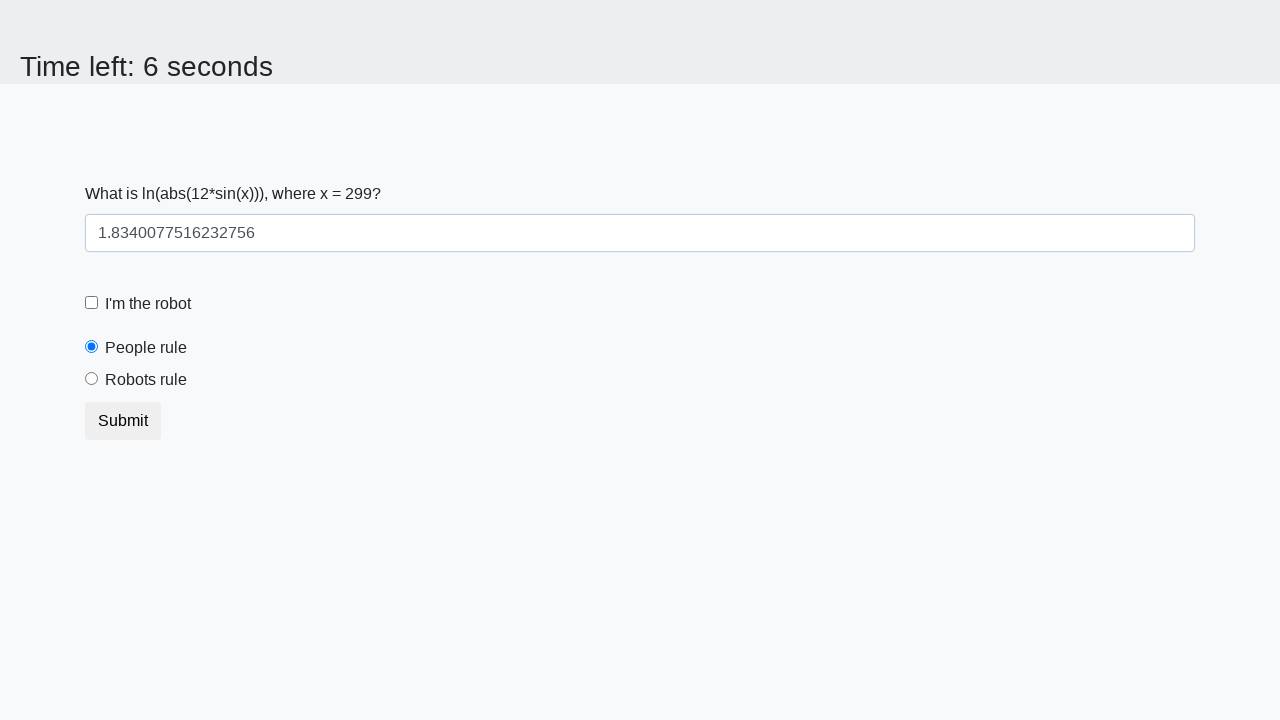

Clicked the first checkbox (form-check-input) at (92, 303) on .form-check-input
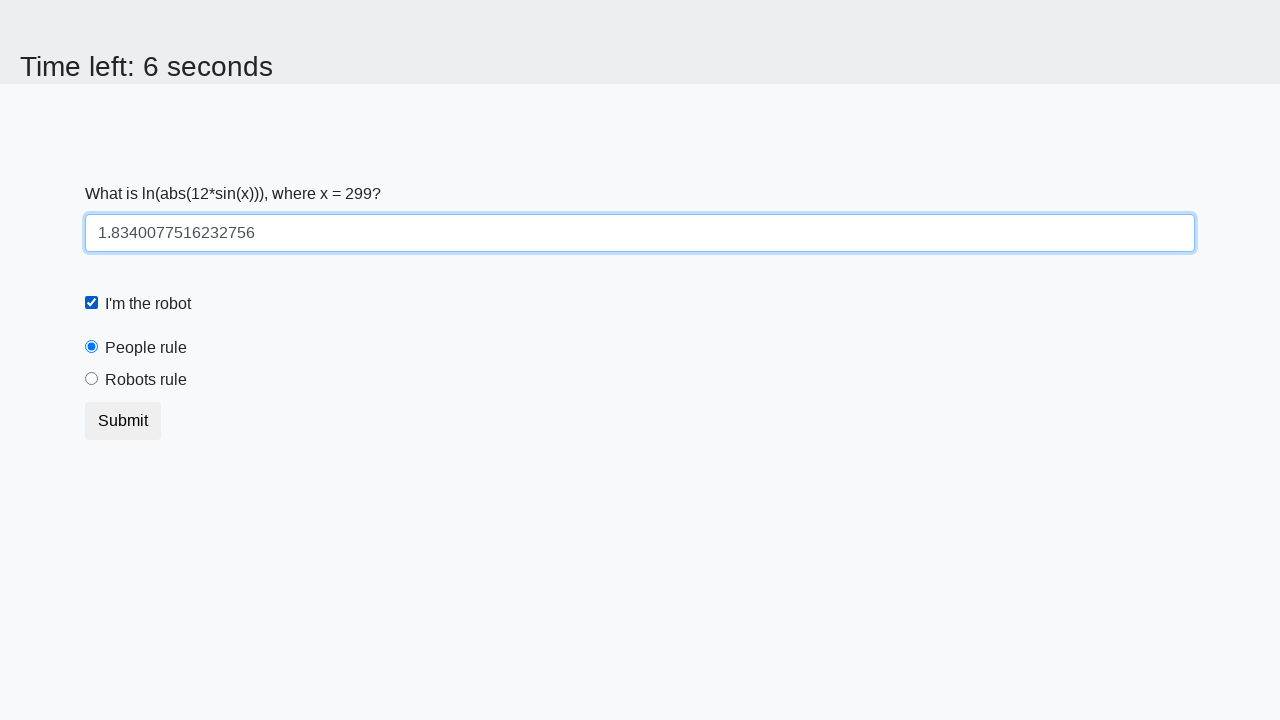

Clicked the robots rule checkbox at (92, 379) on #robotsRule
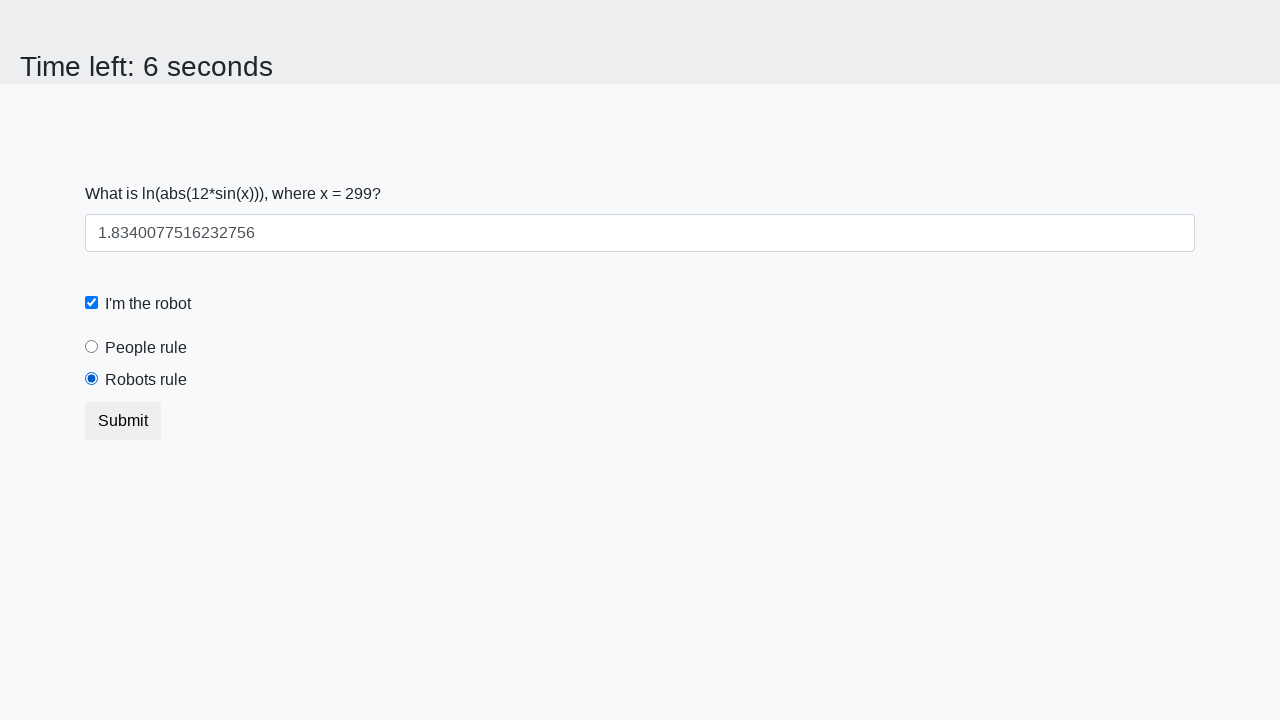

Clicked the submit button at (123, 421) on xpath=//html/body/div/form/button
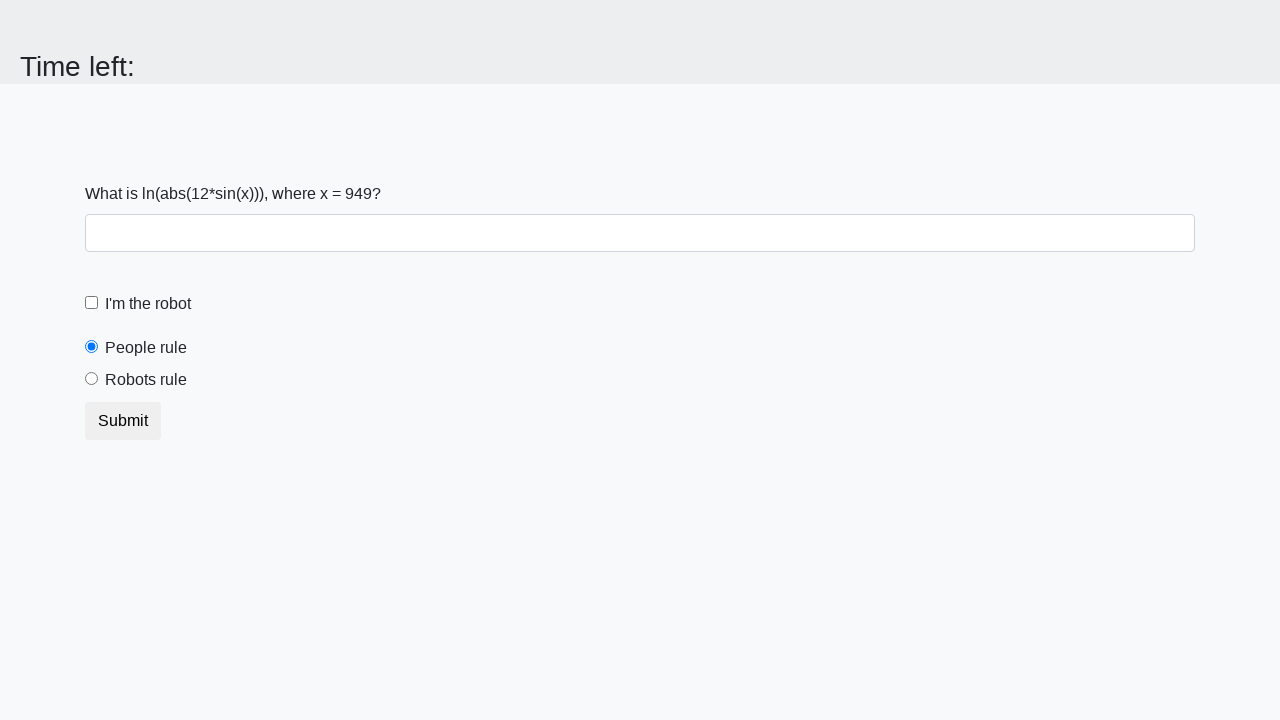

Set up alert dialog handler to accept alerts
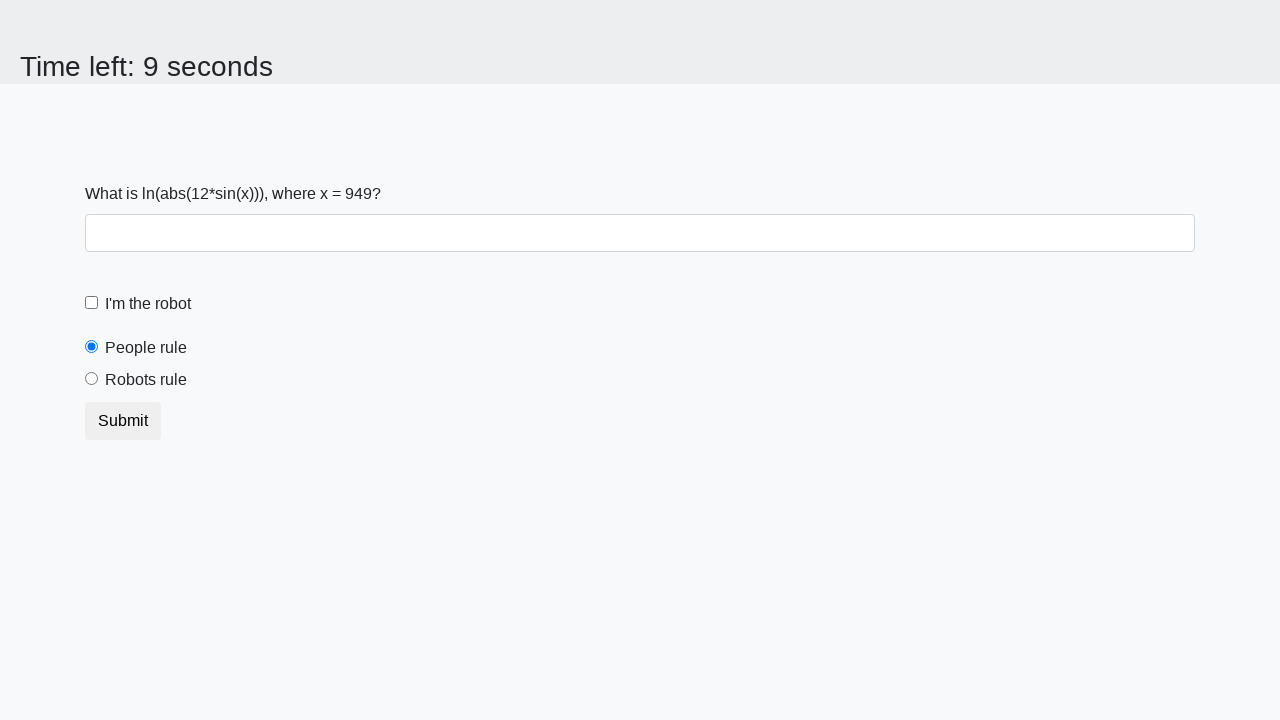

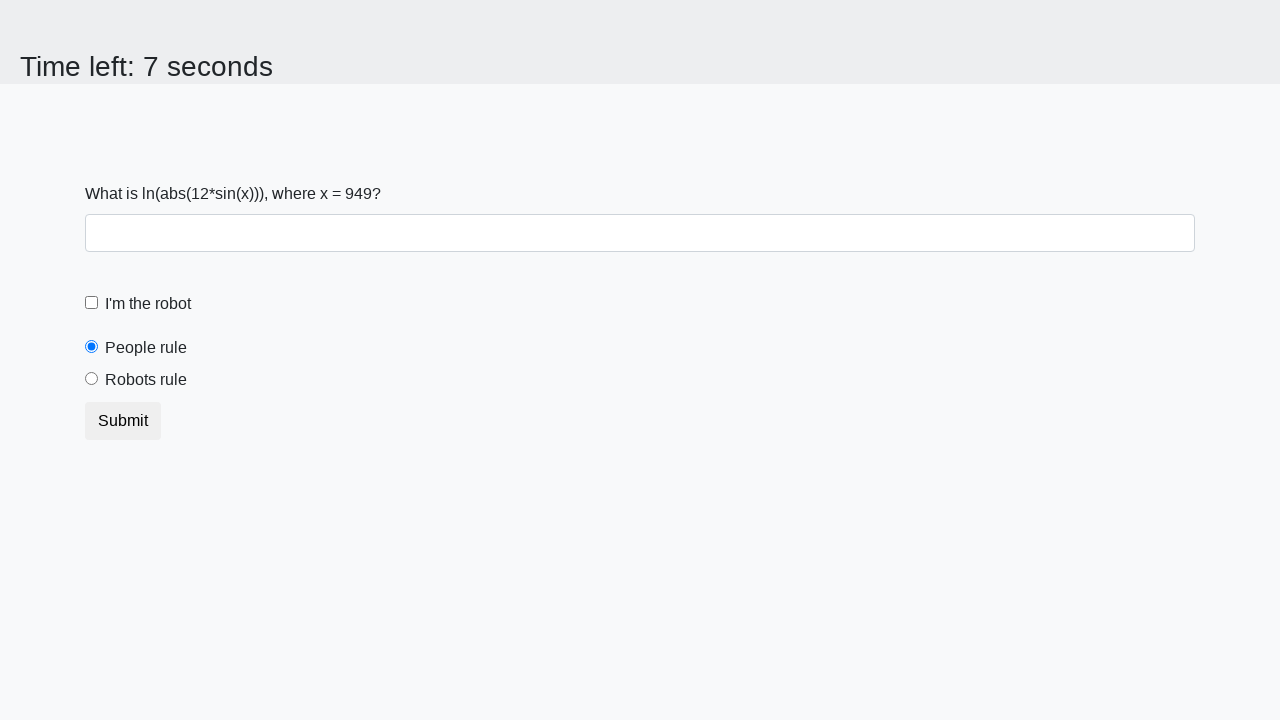